Tests filling the username input field using different locator strategies (id attribute)

Starting URL: https://www.saucedemo.com/

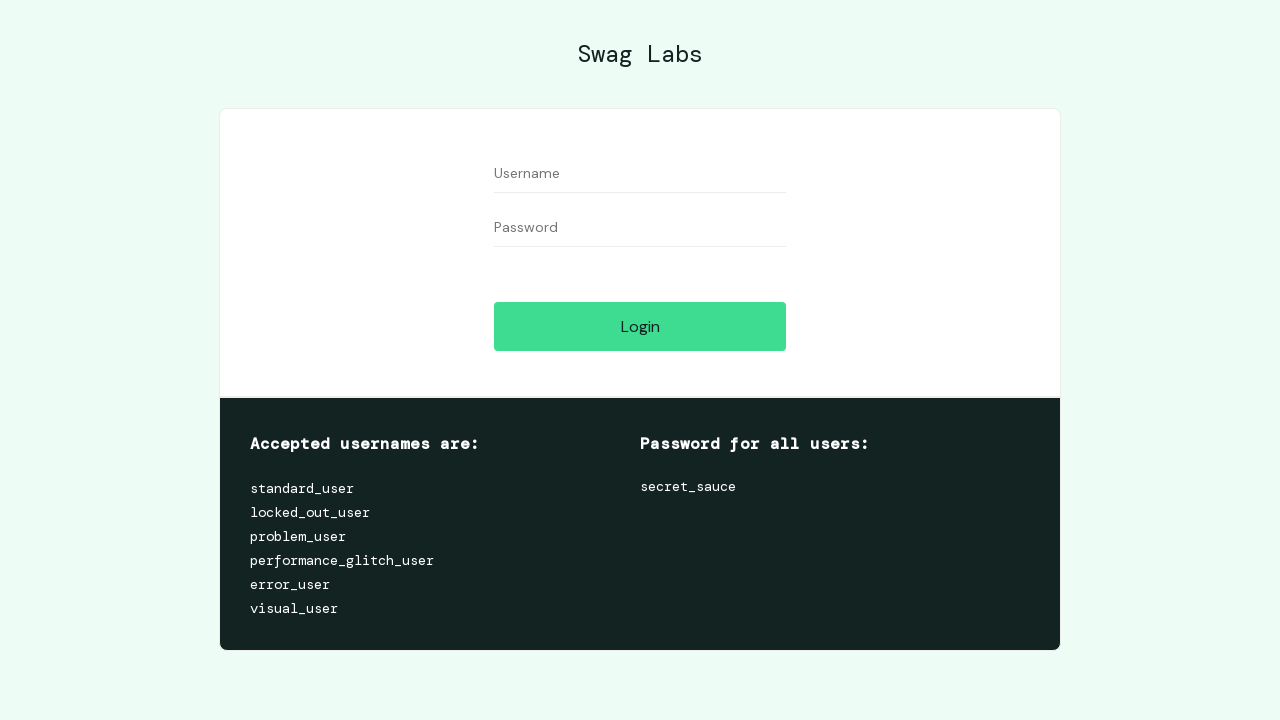

Located username input field using id attribute
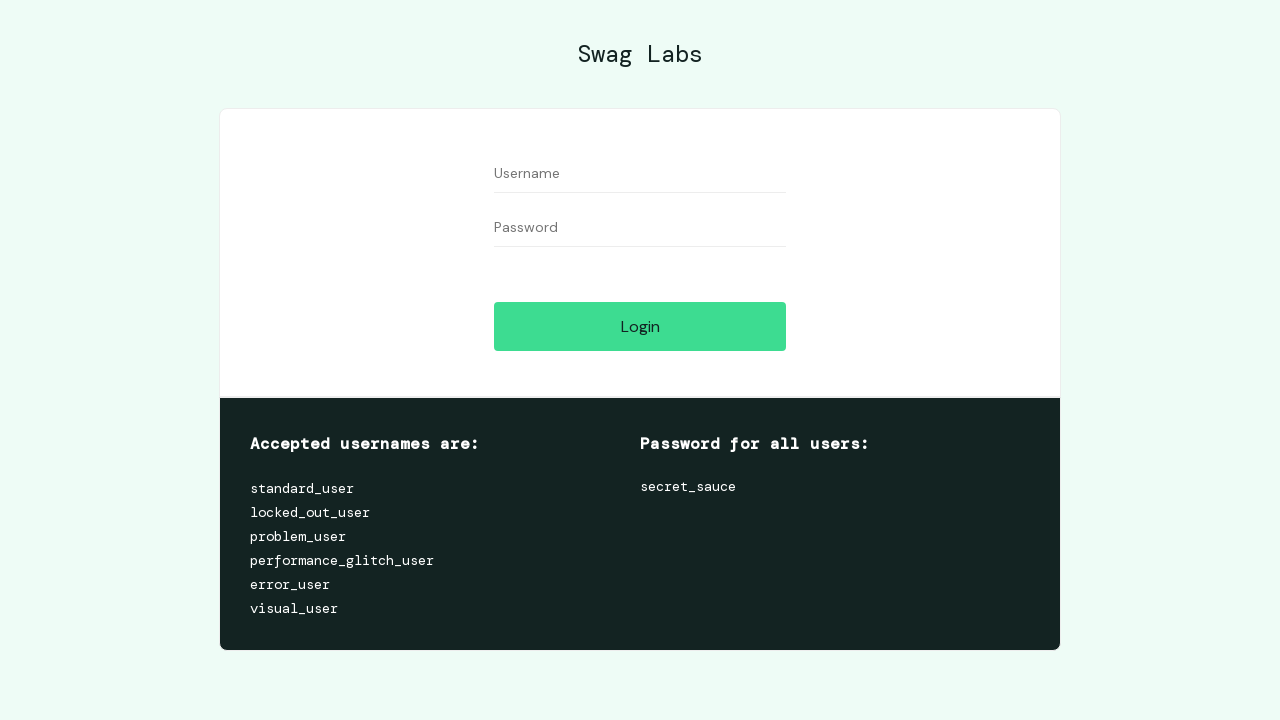

Filled username input with 'user 1' on [id="user-name"]
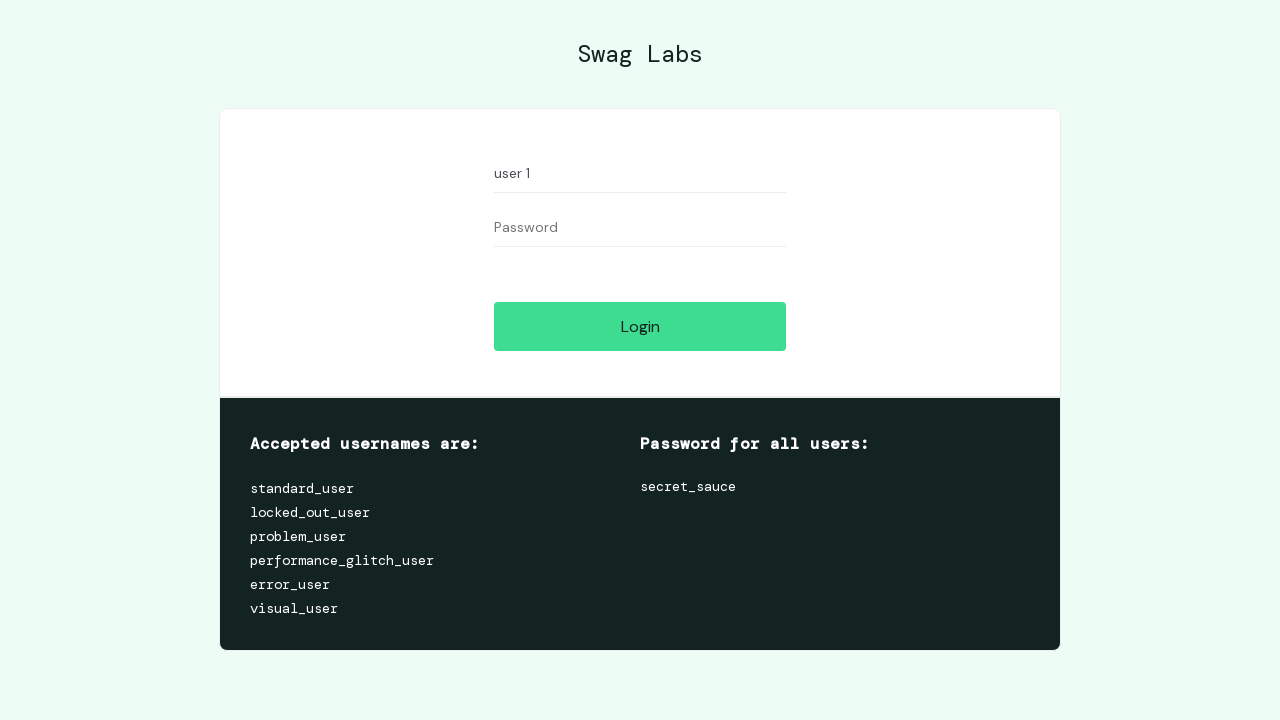

Located username input field again using id attribute
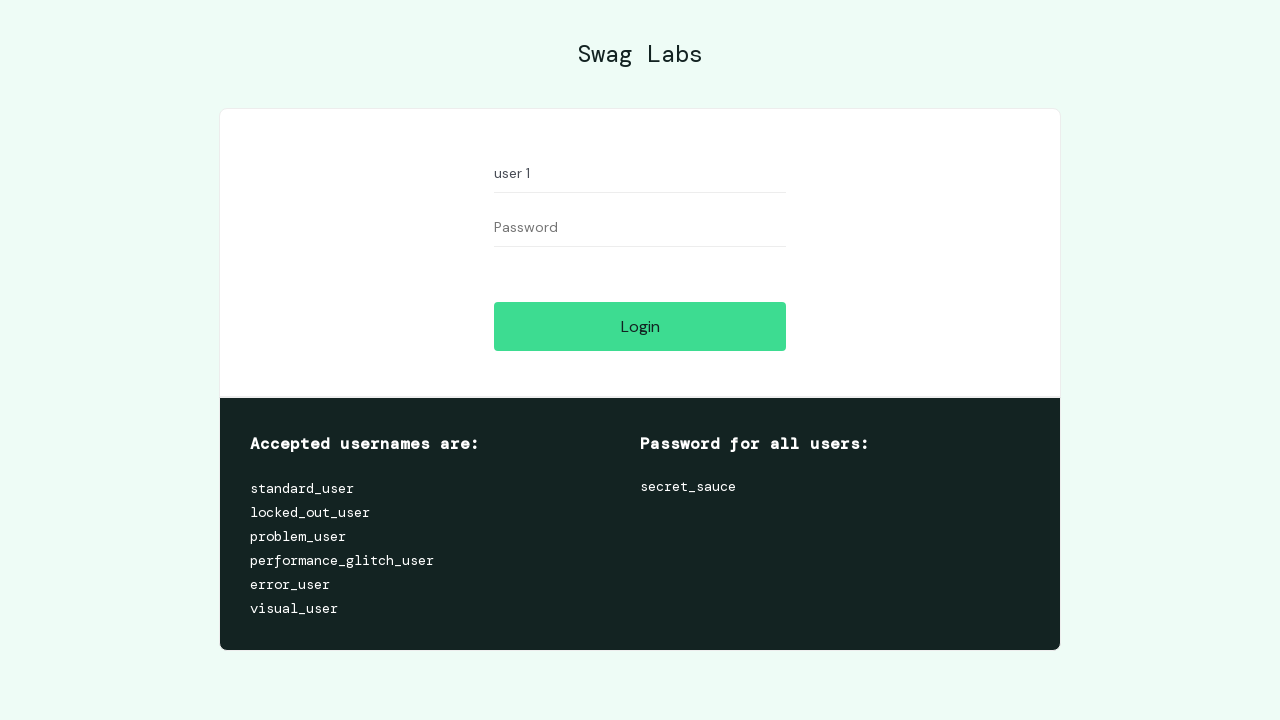

Filled username input with 'user 2' on [id="user-name"]
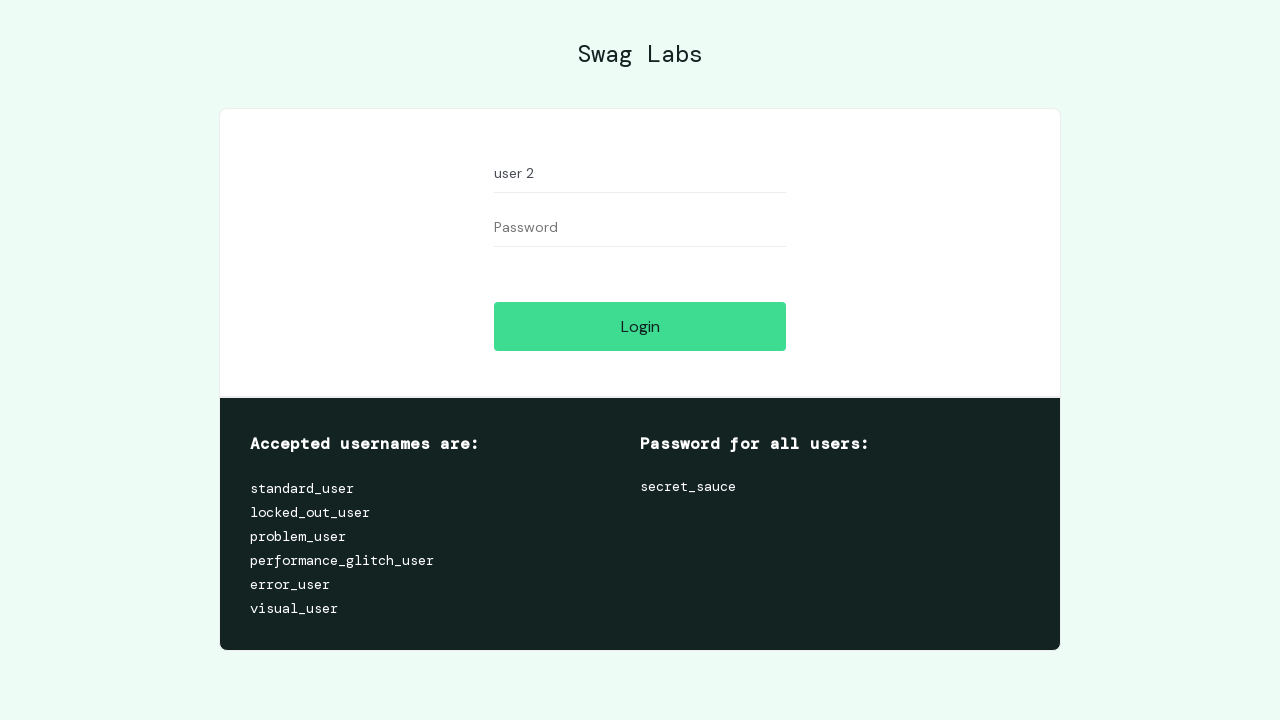

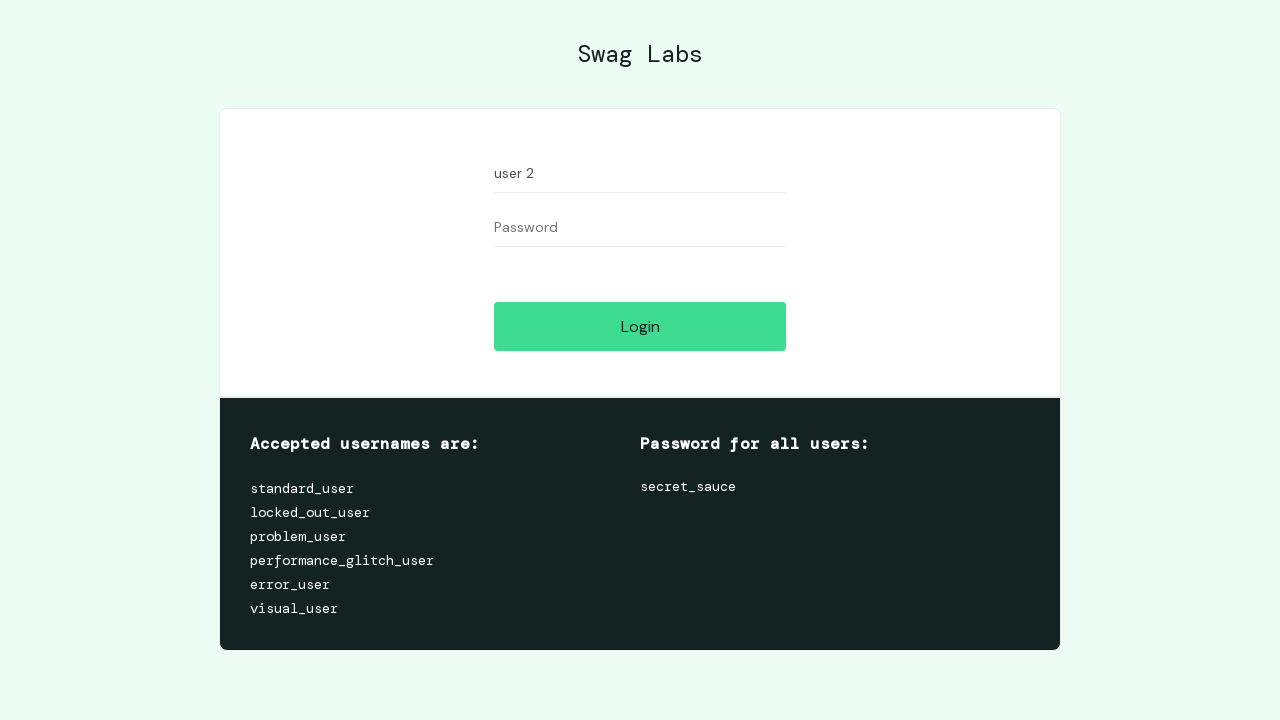